Tests navigation through HDFC Life fund performance pages, clicking through multiple fund products (Click 2 Retire, Smart Protect Plan, Sampoorn Nivesh, Click 2 Wealth) and switching to the Debts tab to view fund information.

Starting URL: https://www.hdfclife.com/fund-performance

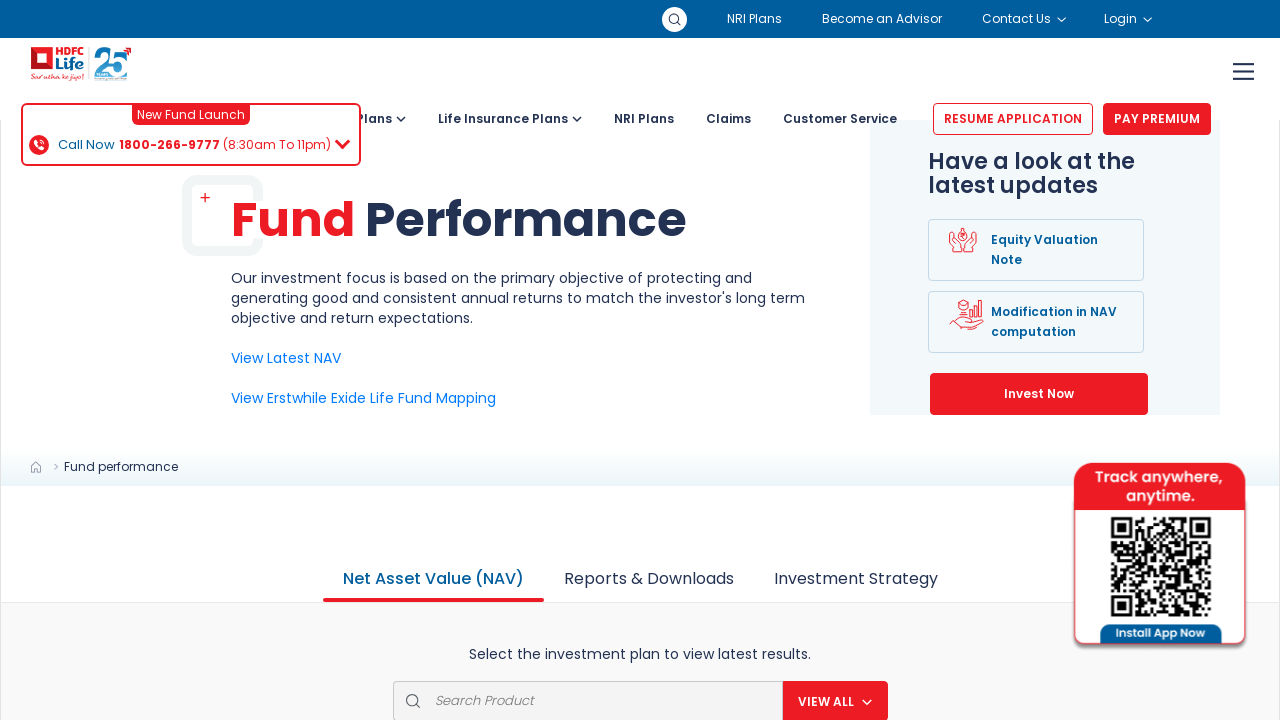

Clicked VIEW ALL button on fund performance page at (835, 700) on internal:text="VIEW ALL"s
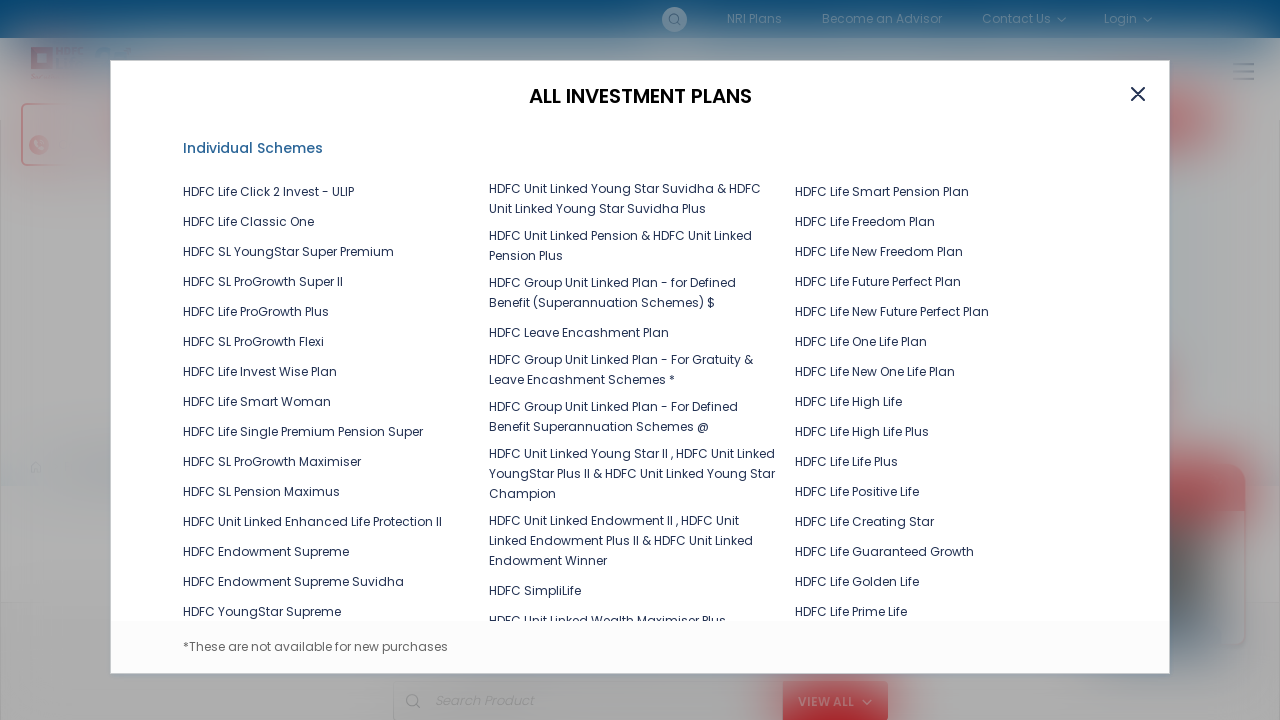

Clicked HDFC Life Click 2 Retire fund link at (250, 381) on internal:role=link[name="HDFC Life Click 2 Retire"i]
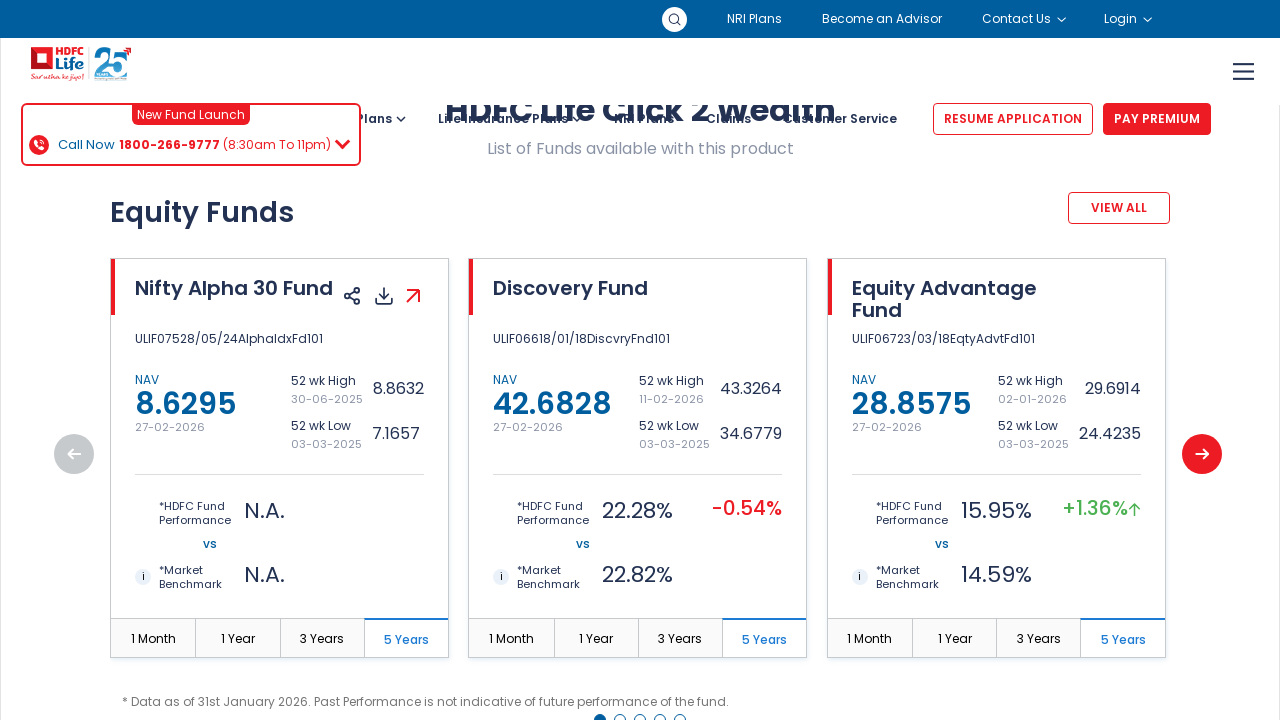

Clicked View All link for Click 2 Retire fund at (1119, 208) on internal:role=link[name="View All"s] >> nth=0
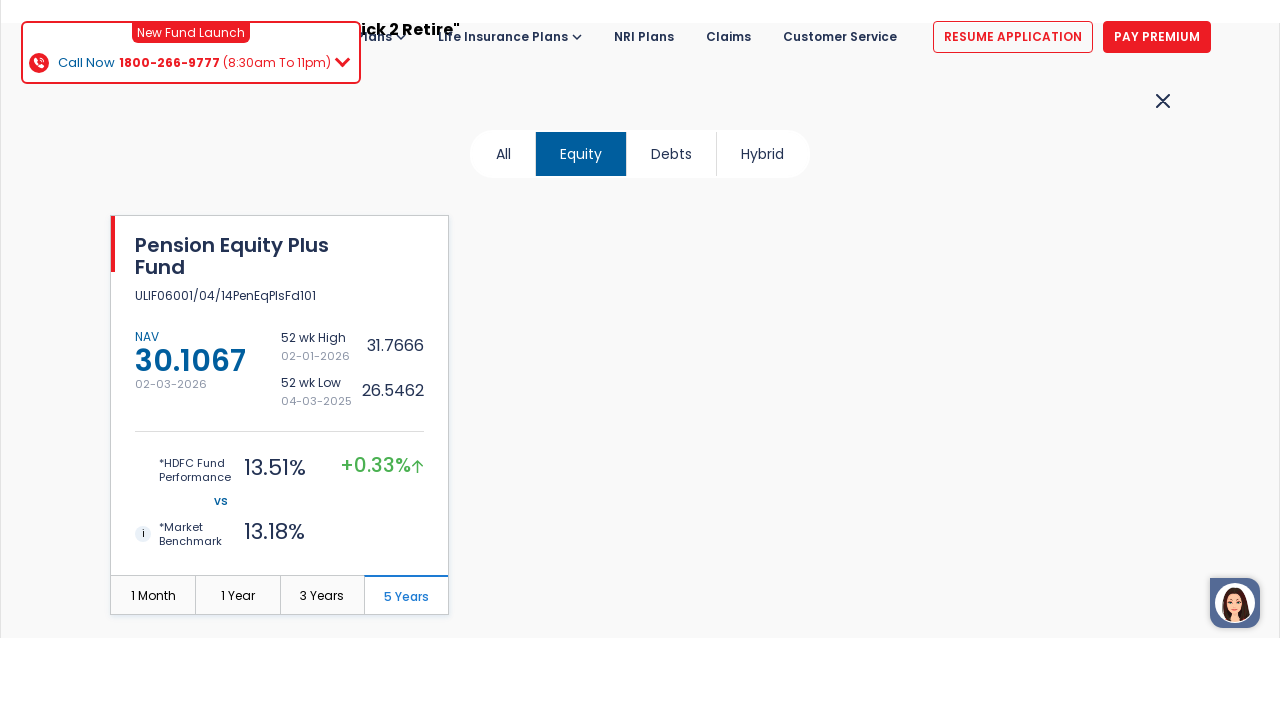

Switched to Debts tab for Click 2 Retire fund at (671, 236) on li >> internal:has-text="Debts"i
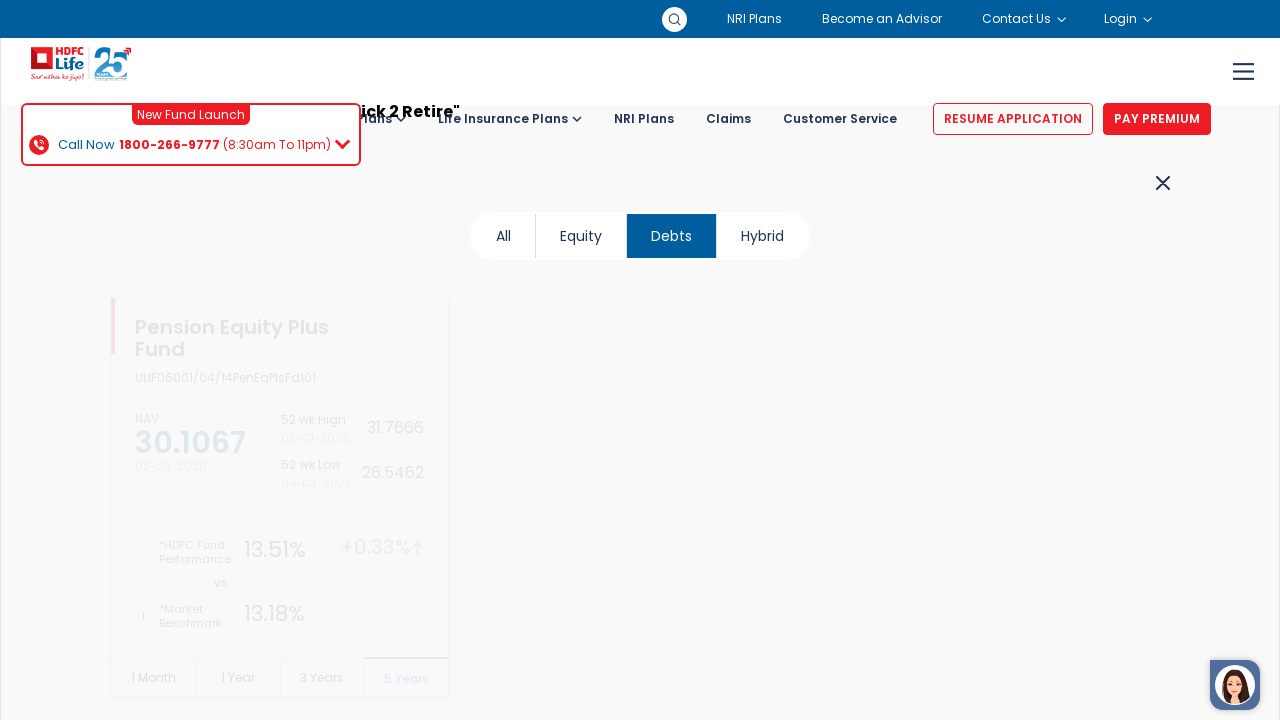

Fund data loaded for Click 2 Retire
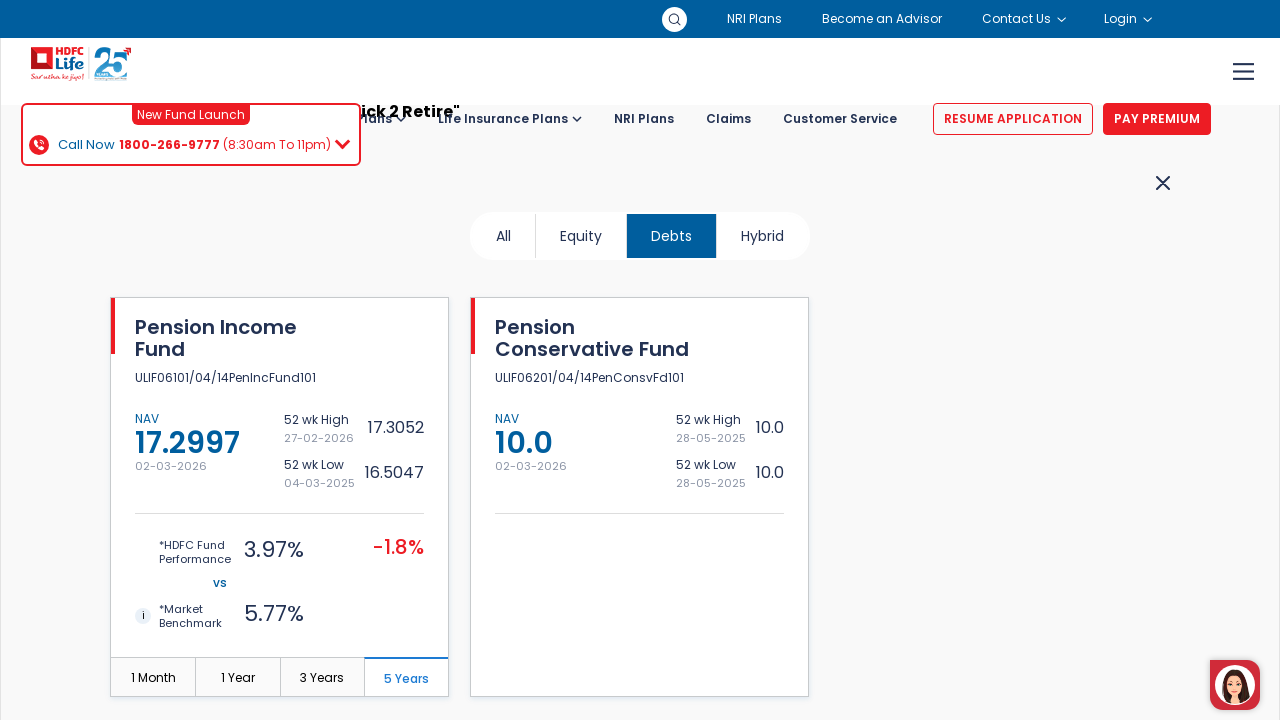

Navigated back to fund performance page
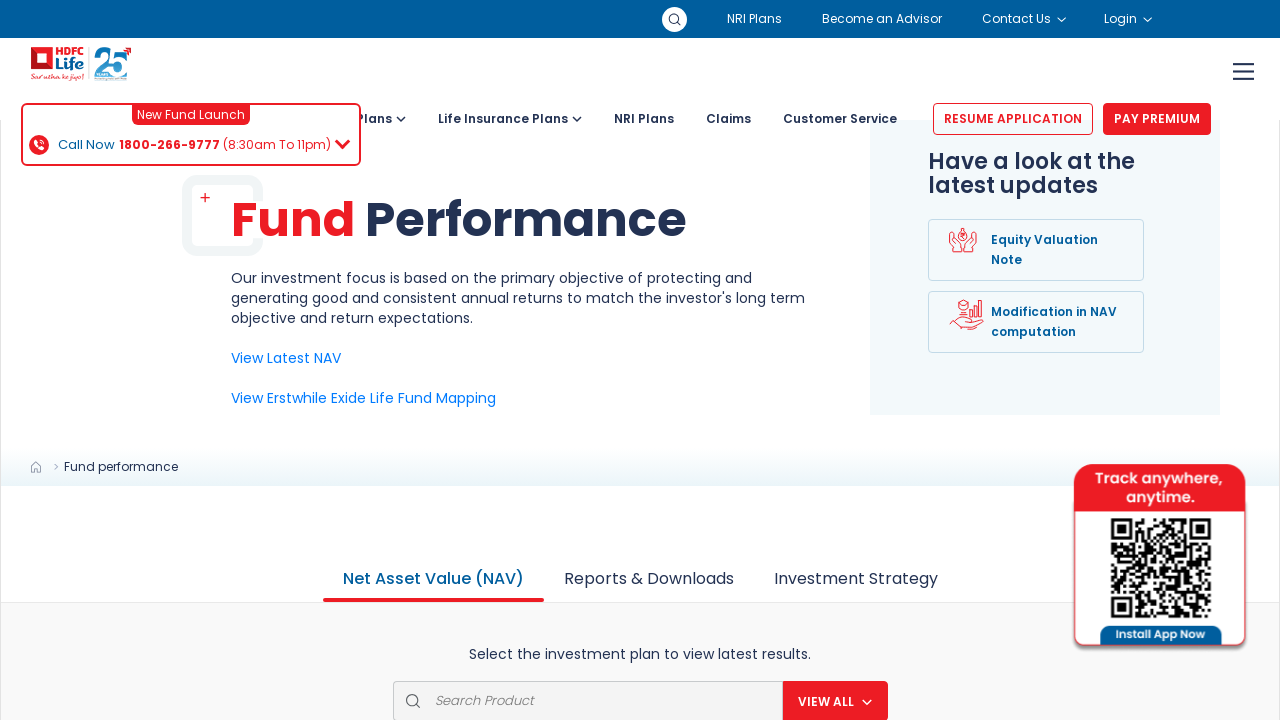

Clicked VIEW ALL button on fund performance page at (835, 700) on internal:text="VIEW ALL"s
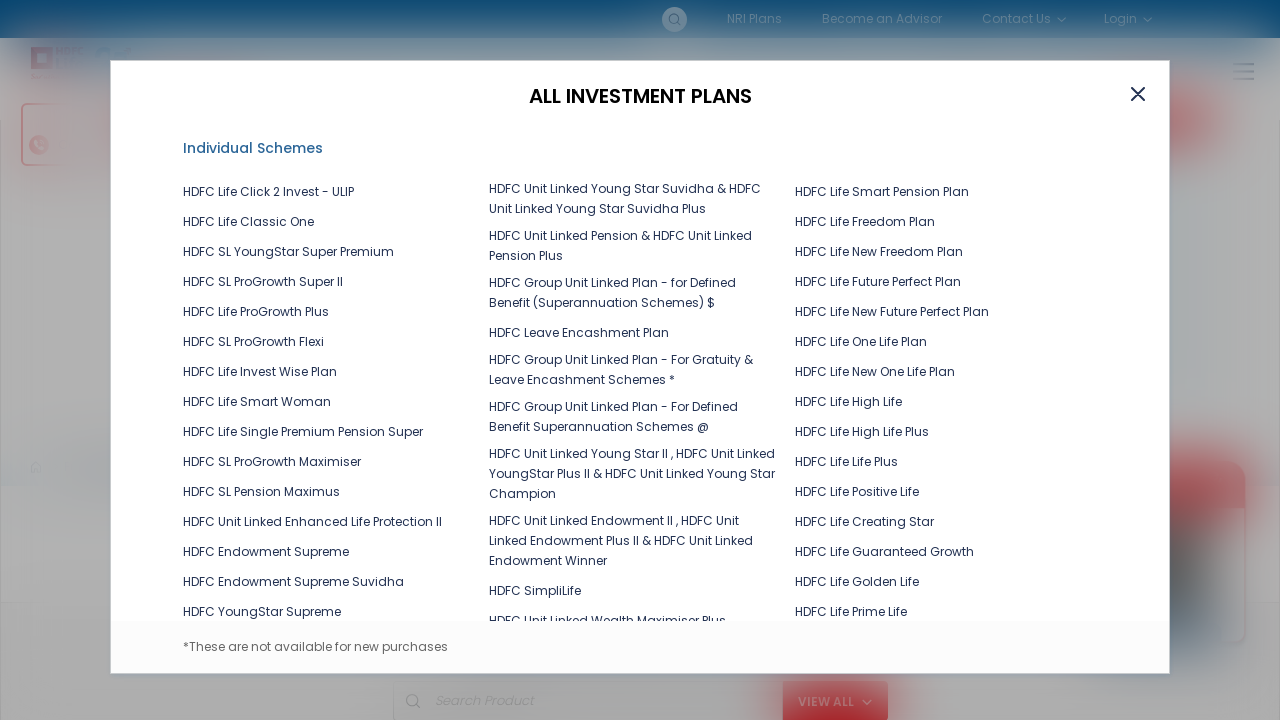

Clicked HDFC Life Smart Protect Plan fund link at (879, 550) on internal:role=link[name="HDFC Life Smart Protect Plan"i]
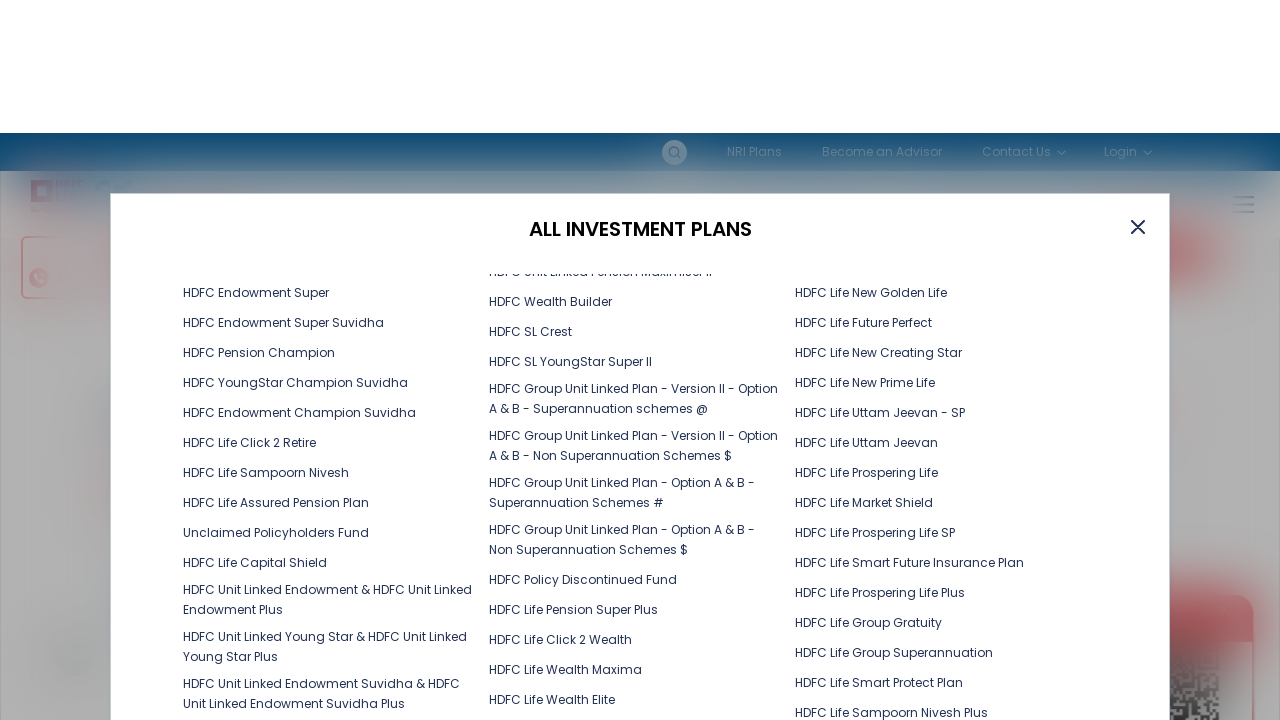

Clicked View All link for Smart Protect Plan fund at (1119, 208) on internal:role=link[name="View All"s] >> nth=0
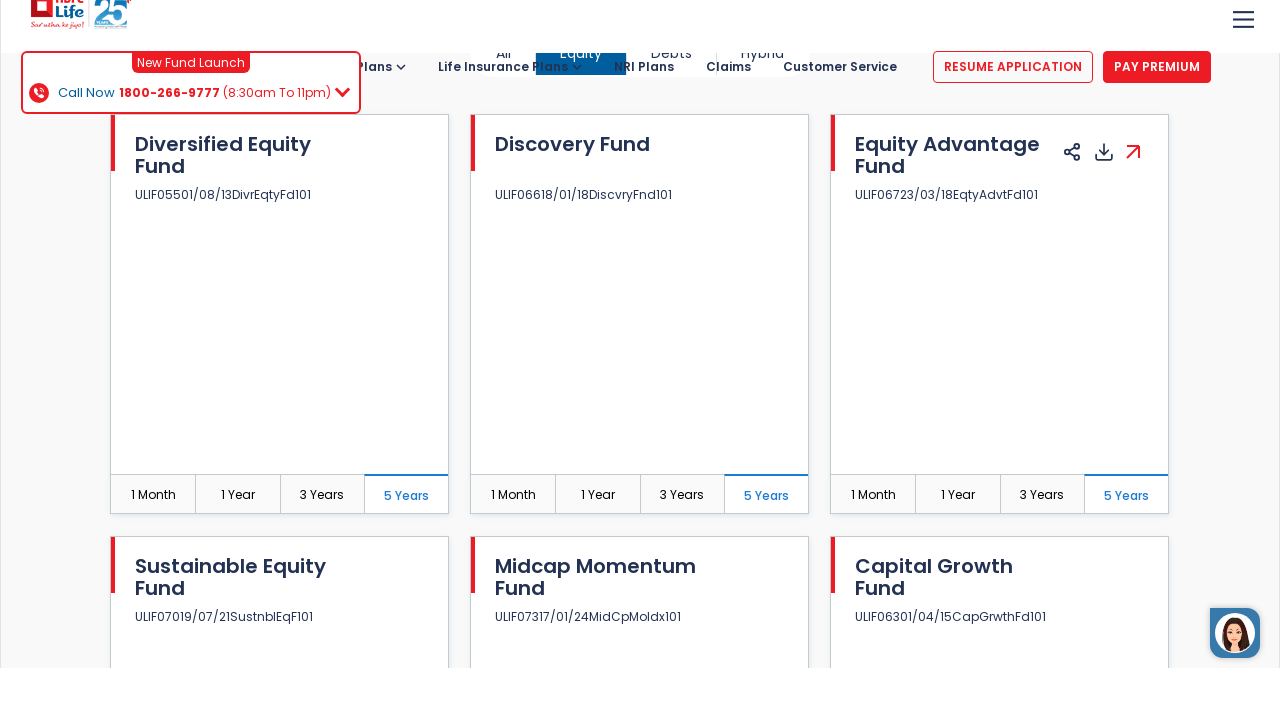

Switched to Debts tab for Smart Protect Plan fund at (671, 236) on li >> internal:has-text="Debts"i
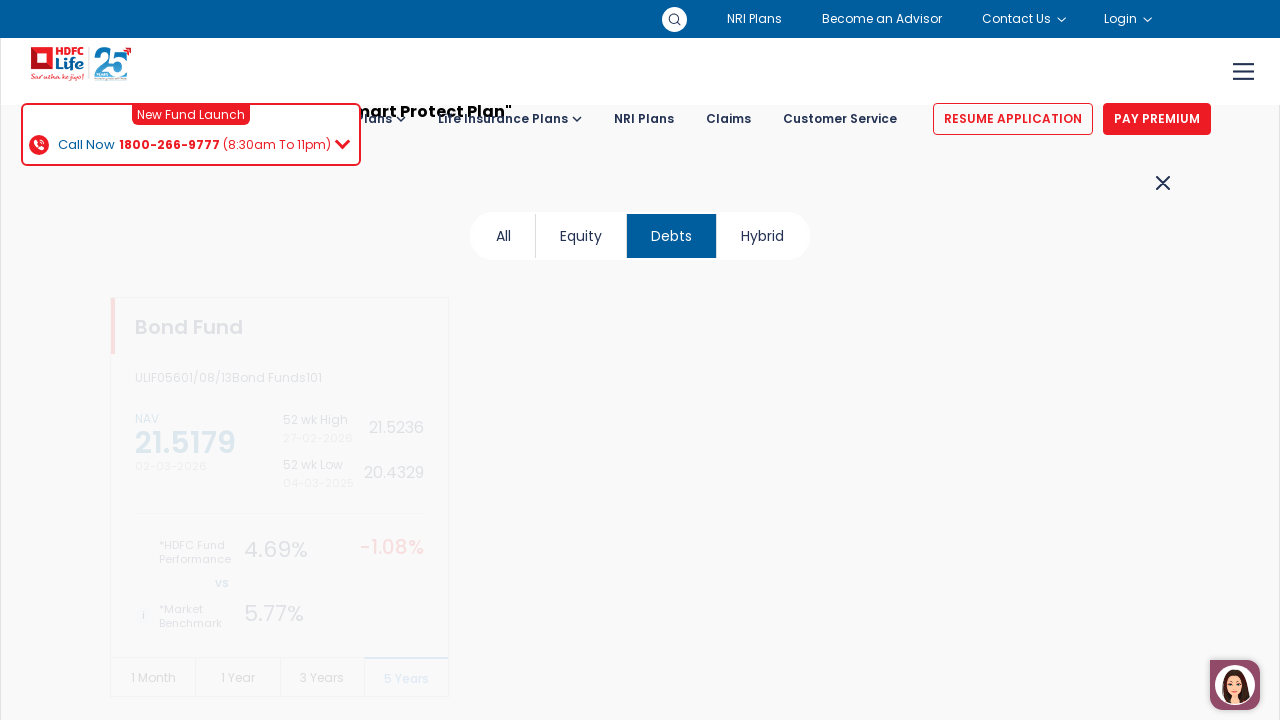

Fund data loaded for Smart Protect Plan
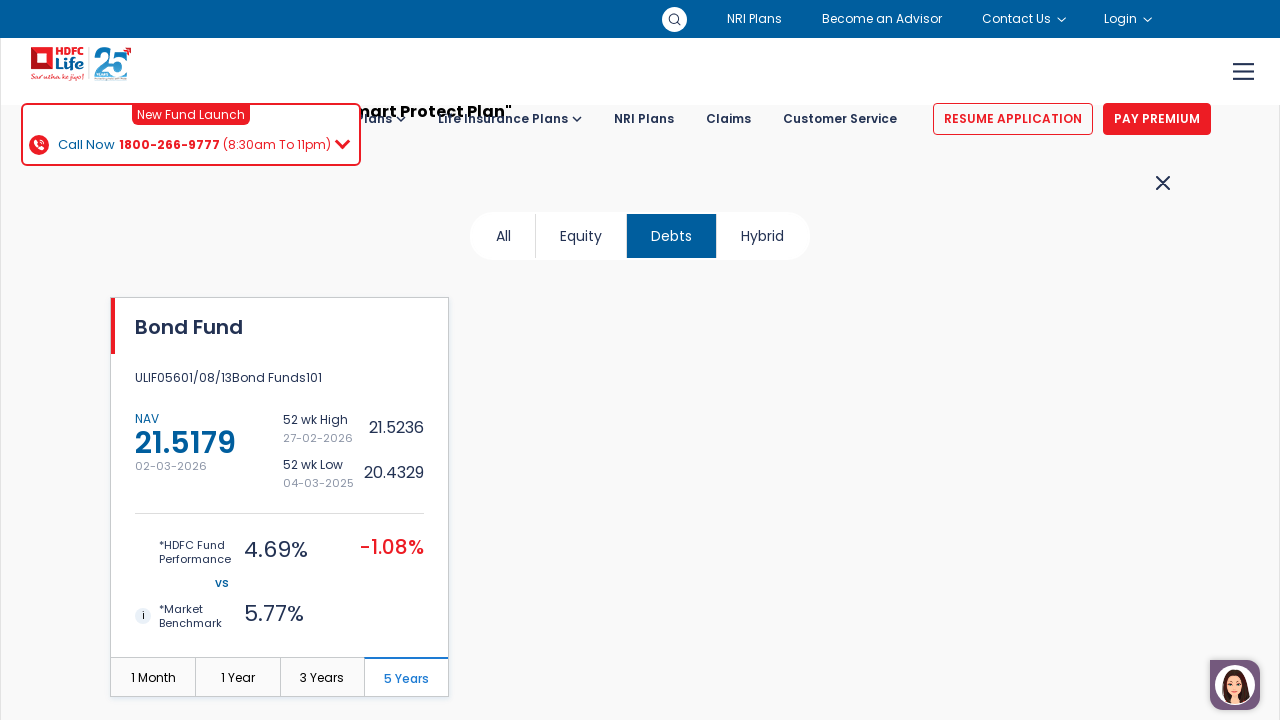

Navigated back to fund performance page
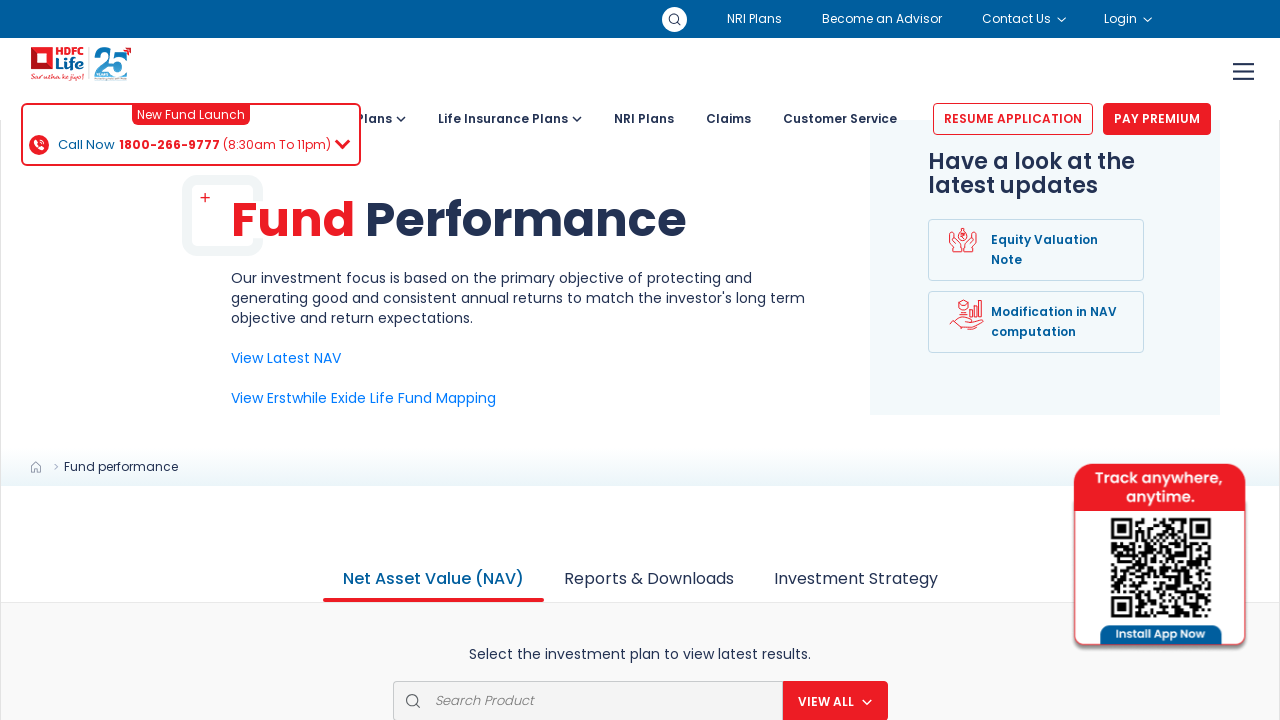

Clicked VIEW ALL button on fund performance page at (835, 700) on internal:text="VIEW ALL"s
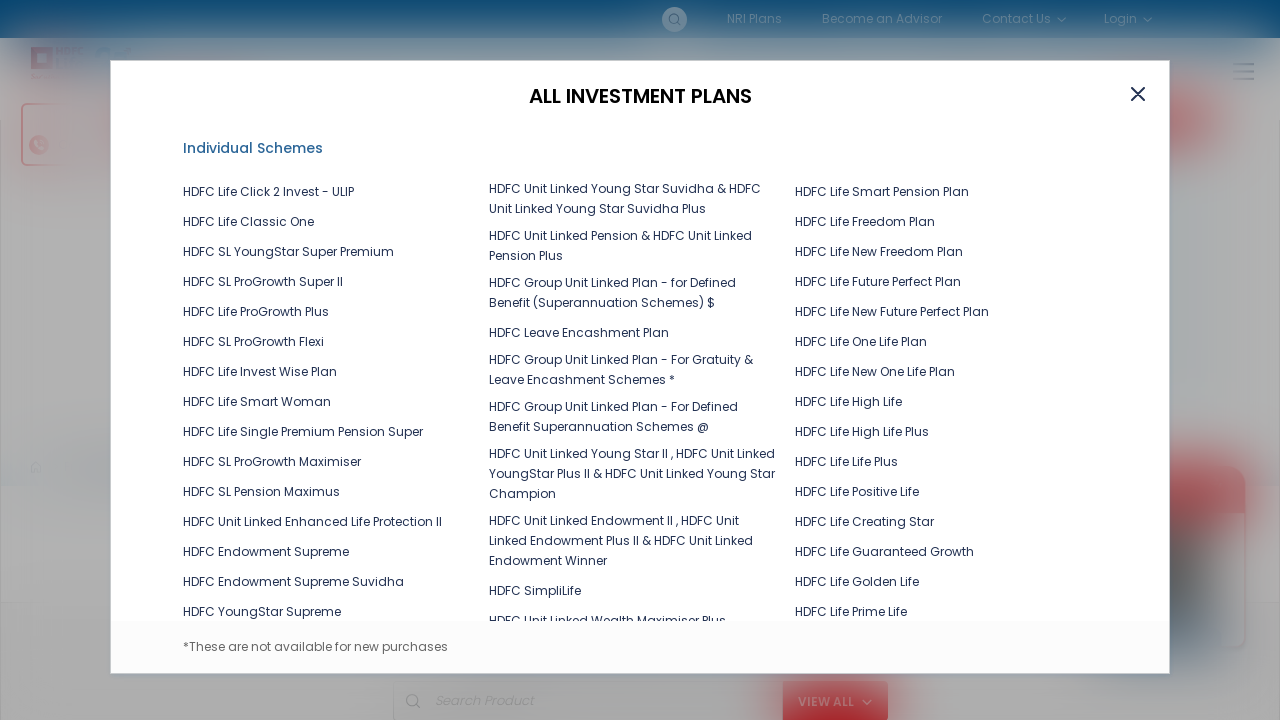

Clicked HDFC Life Sampoorn Nivesh fund link at (266, 381) on internal:role=link[name="HDFC Life Sampoorn Nivesh"s]
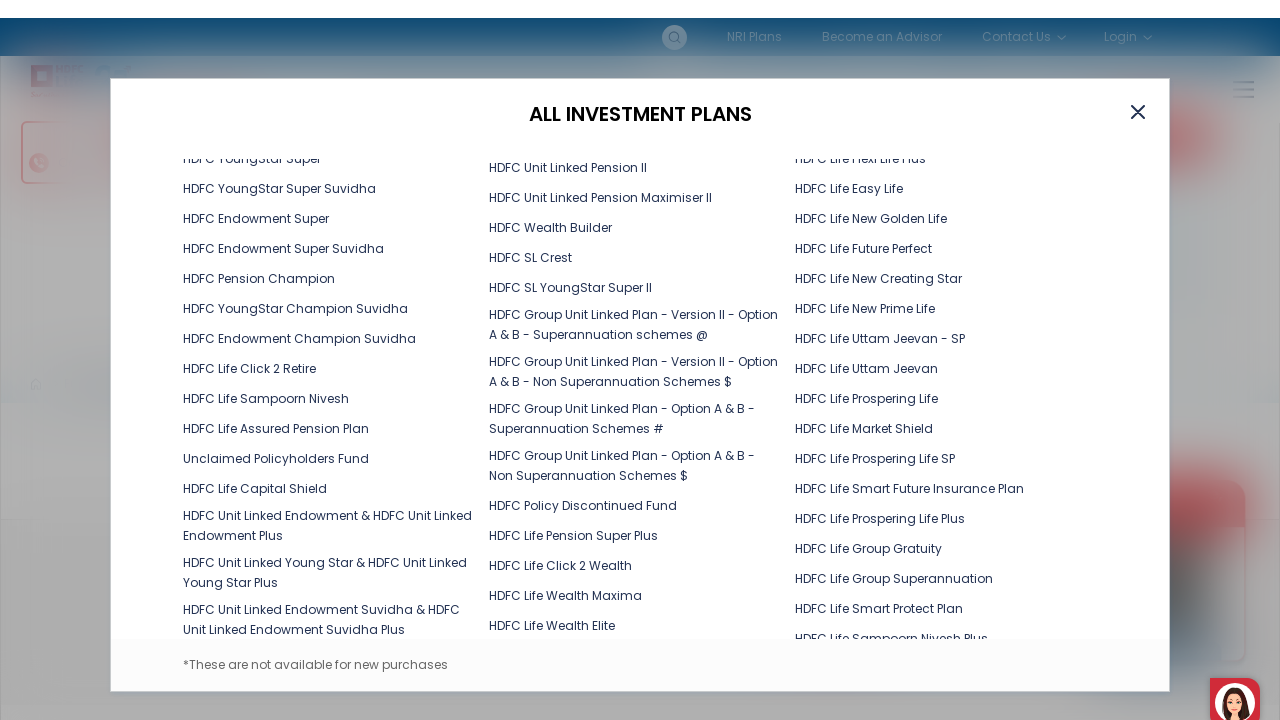

Clicked View All link for Sampoorn Nivesh fund at (1119, 208) on internal:role=link[name="View All"s] >> nth=0
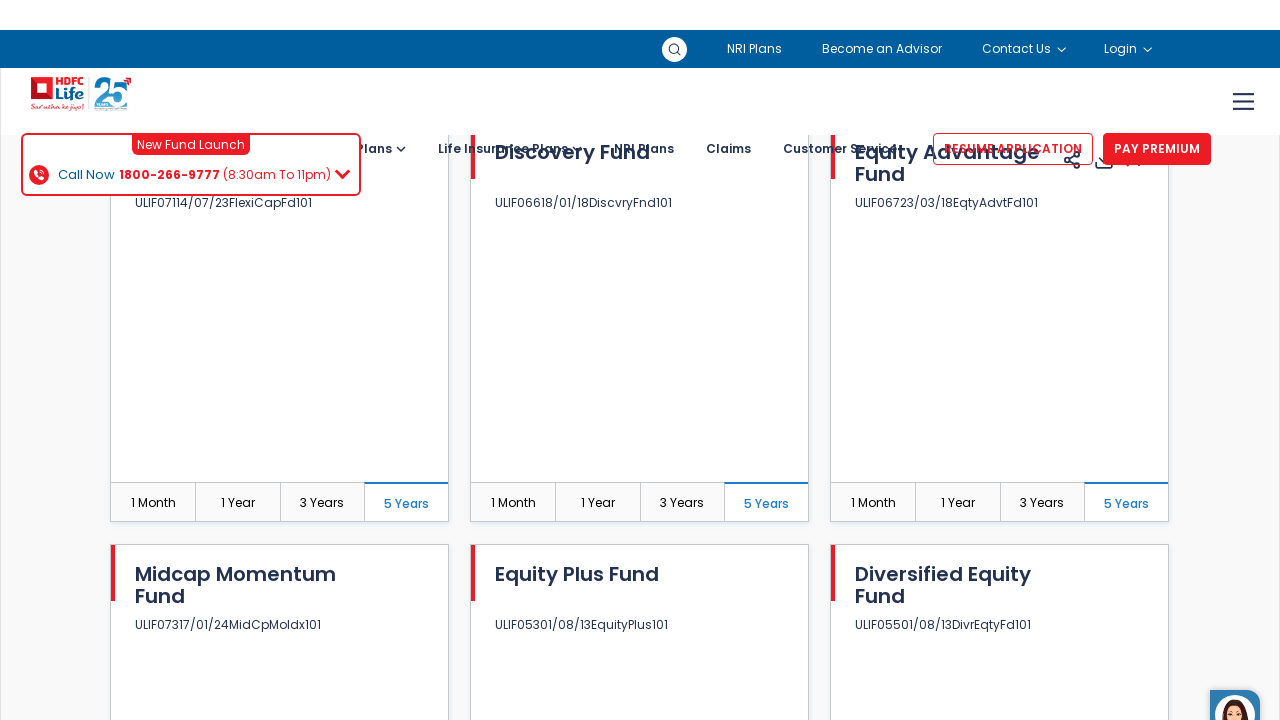

Switched to Debts tab for Sampoorn Nivesh fund at (671, 236) on li >> internal:has-text="Debts"i
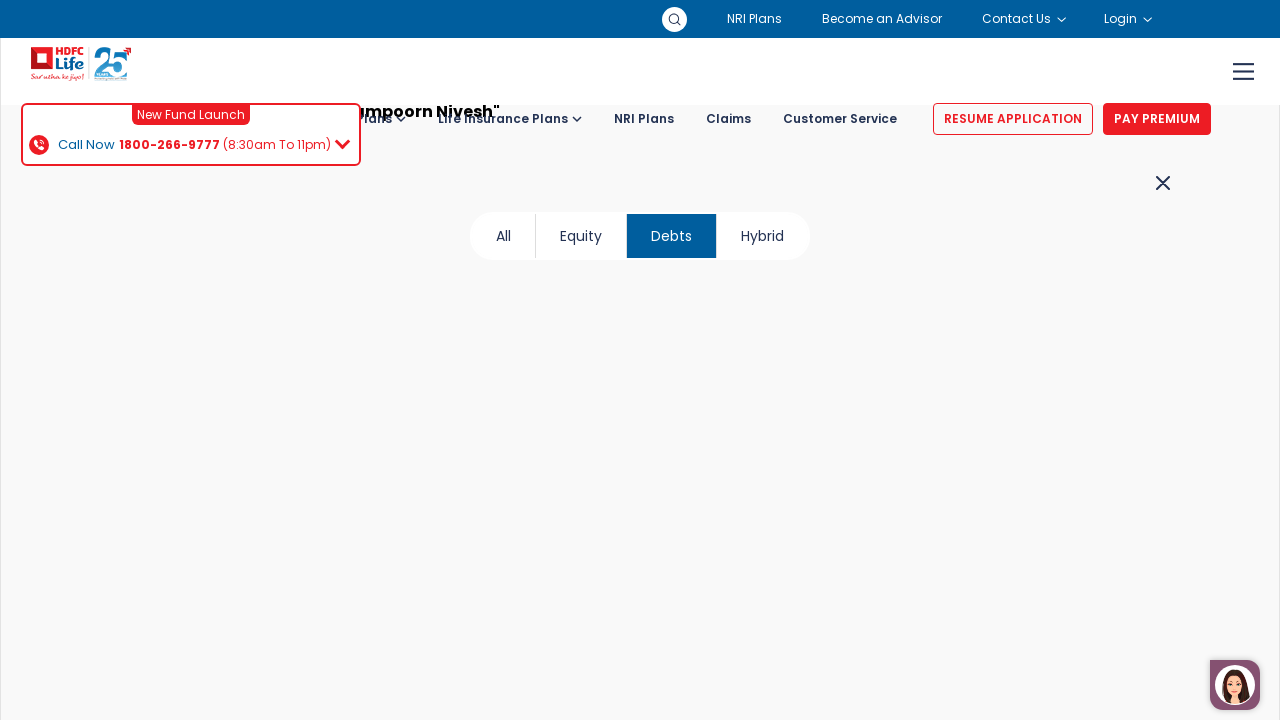

Fund data loaded for Sampoorn Nivesh
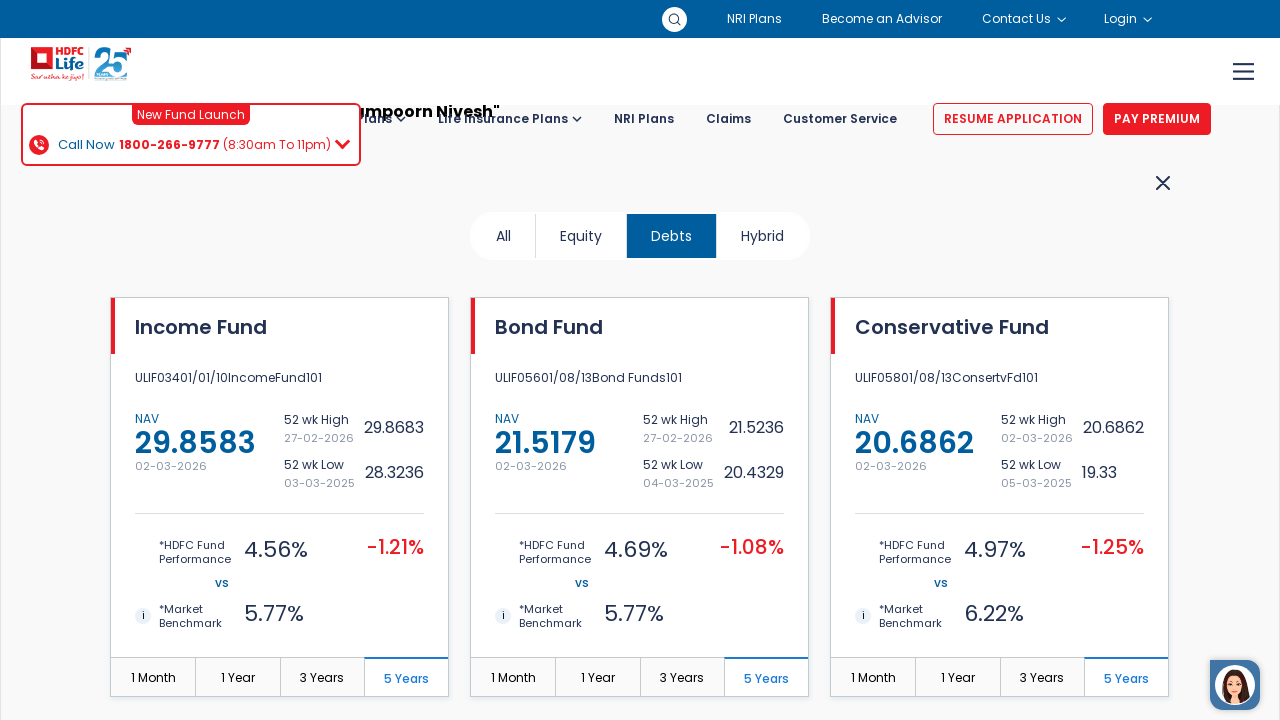

Navigated back to fund performance page
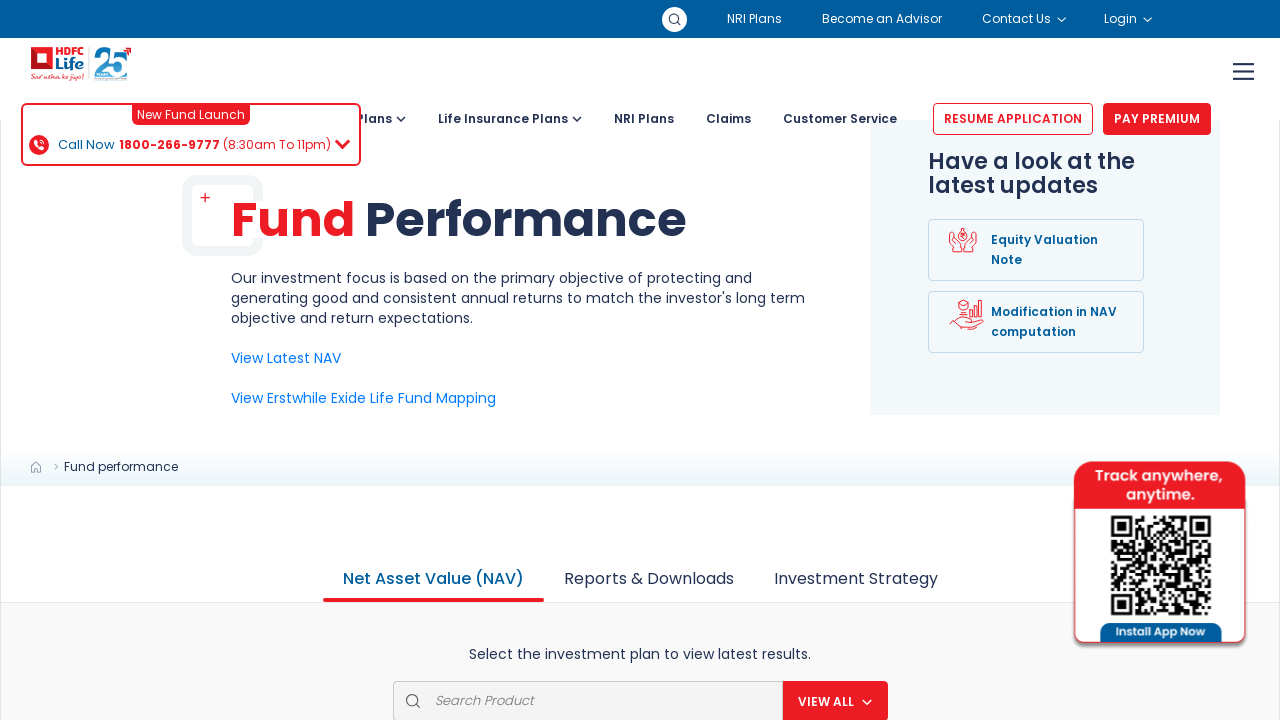

Clicked VIEW ALL button on fund performance page at (835, 700) on internal:text="VIEW ALL"s
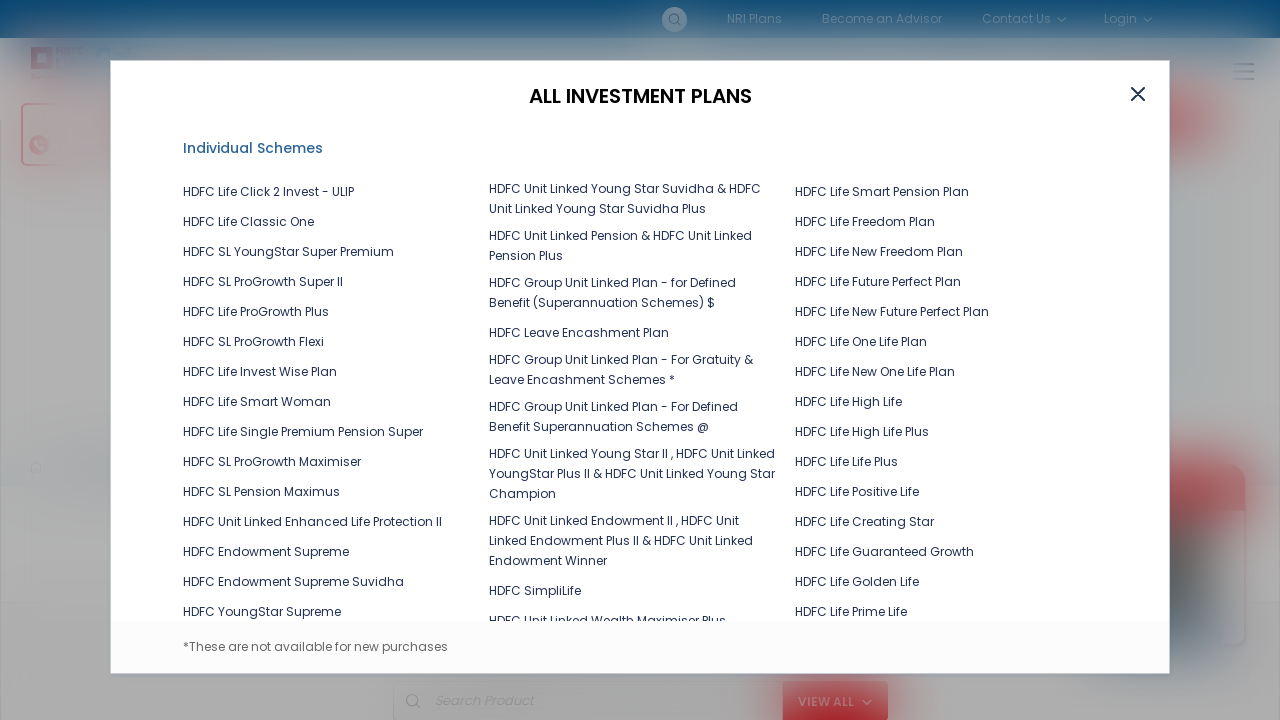

Clicked HDFC Life Click 2 Wealth fund link at (560, 507) on #fund-list-1 >> internal:role=link[name="HDFC Life Click 2 Wealth"i]
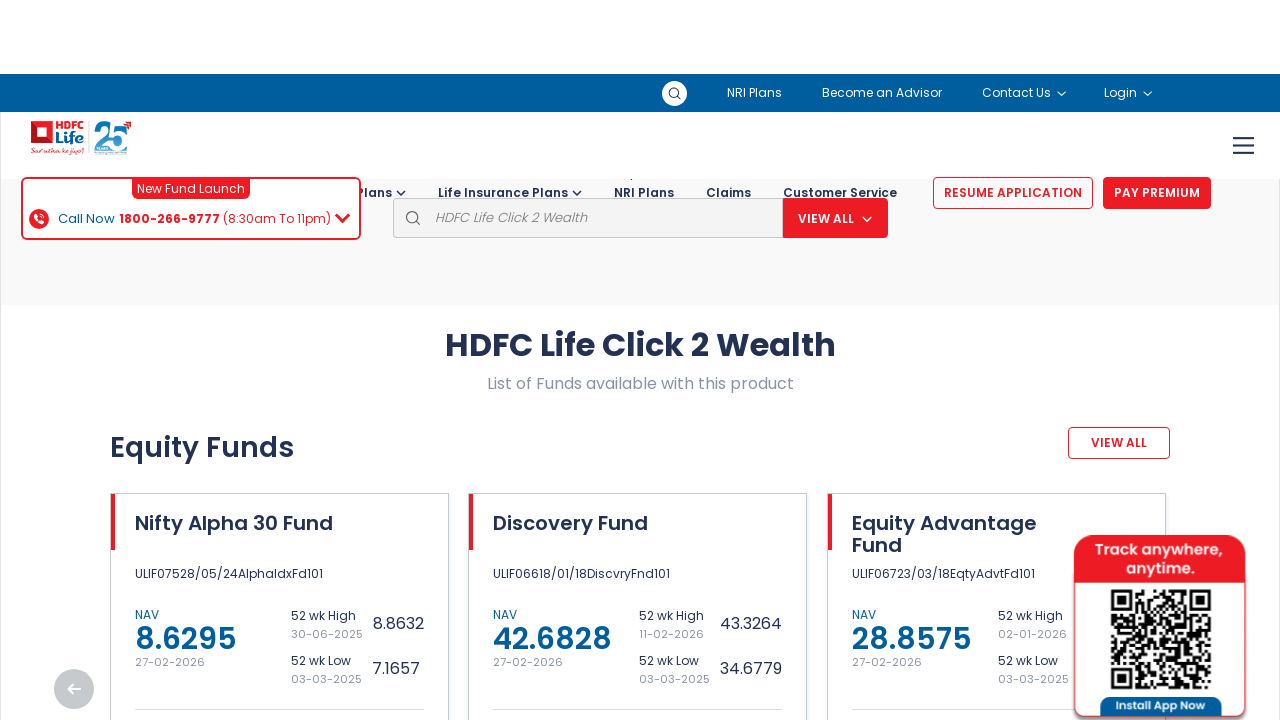

Clicked View All link for Click 2 Wealth fund at (1119, 208) on internal:role=link[name="View All"s] >> nth=0
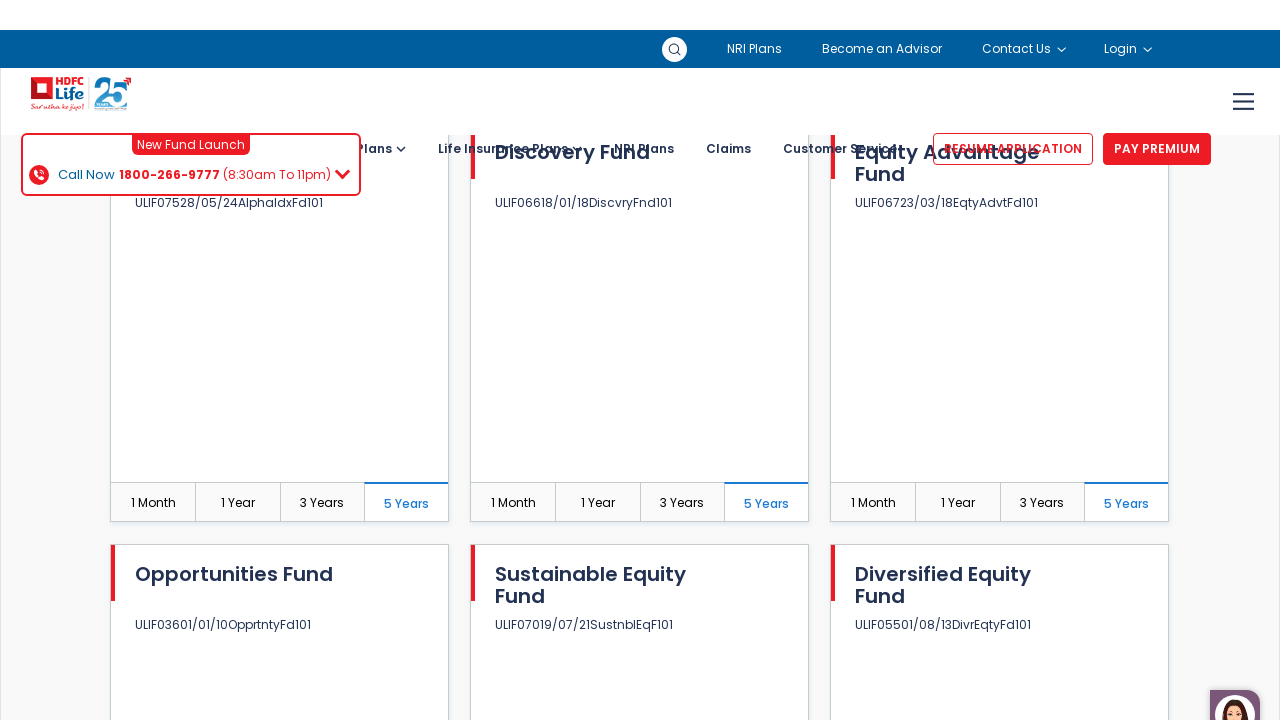

Switched to Debts tab for Click 2 Wealth fund at (671, 236) on li >> internal:has-text="Debts"i
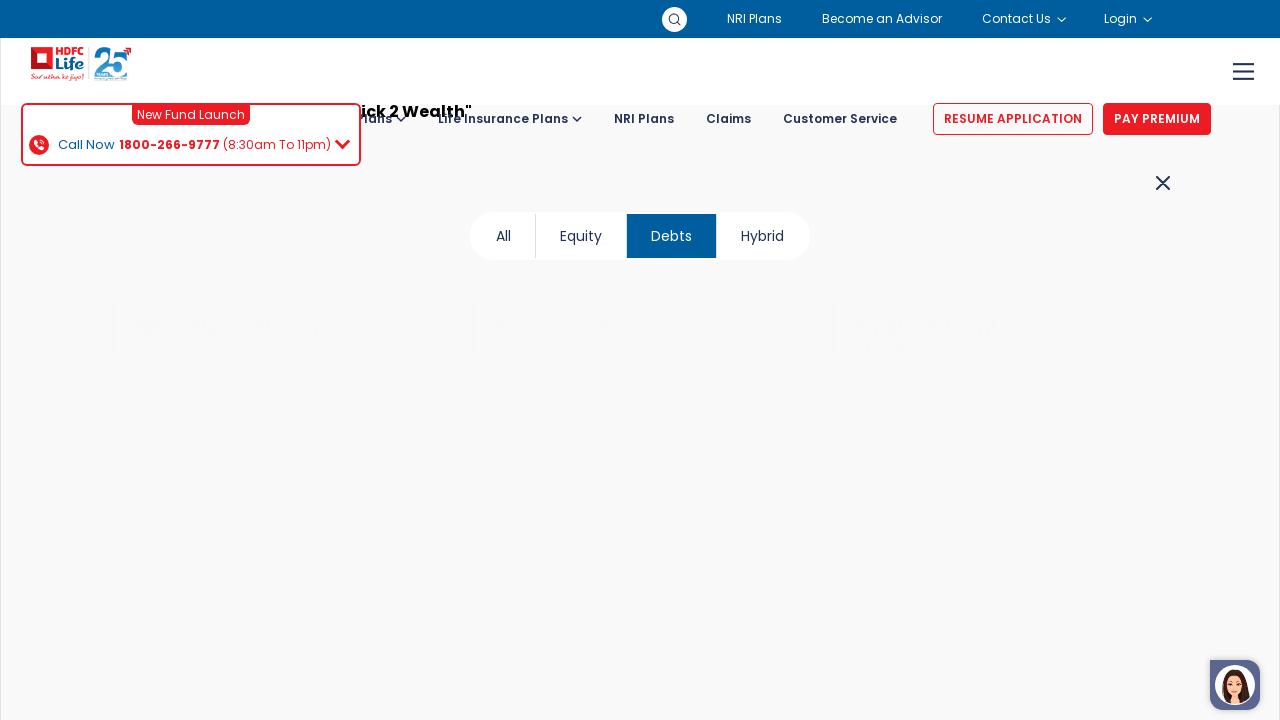

Fund data loaded for Click 2 Wealth
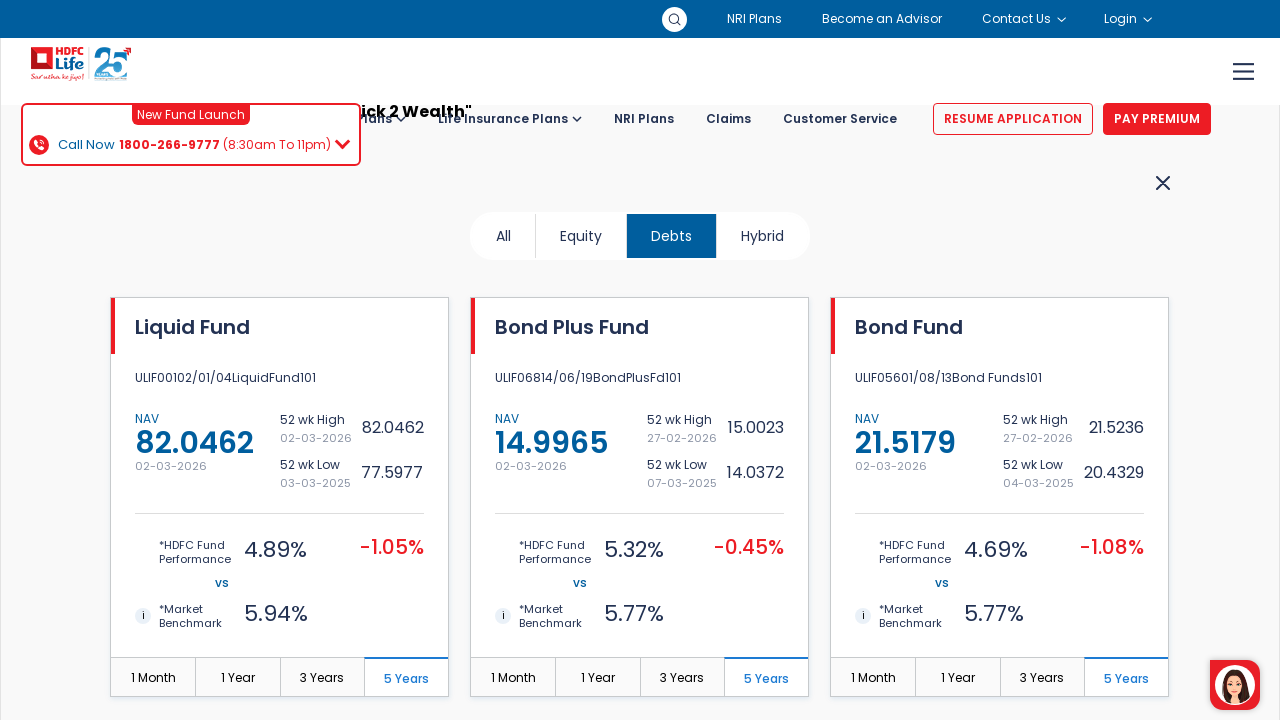

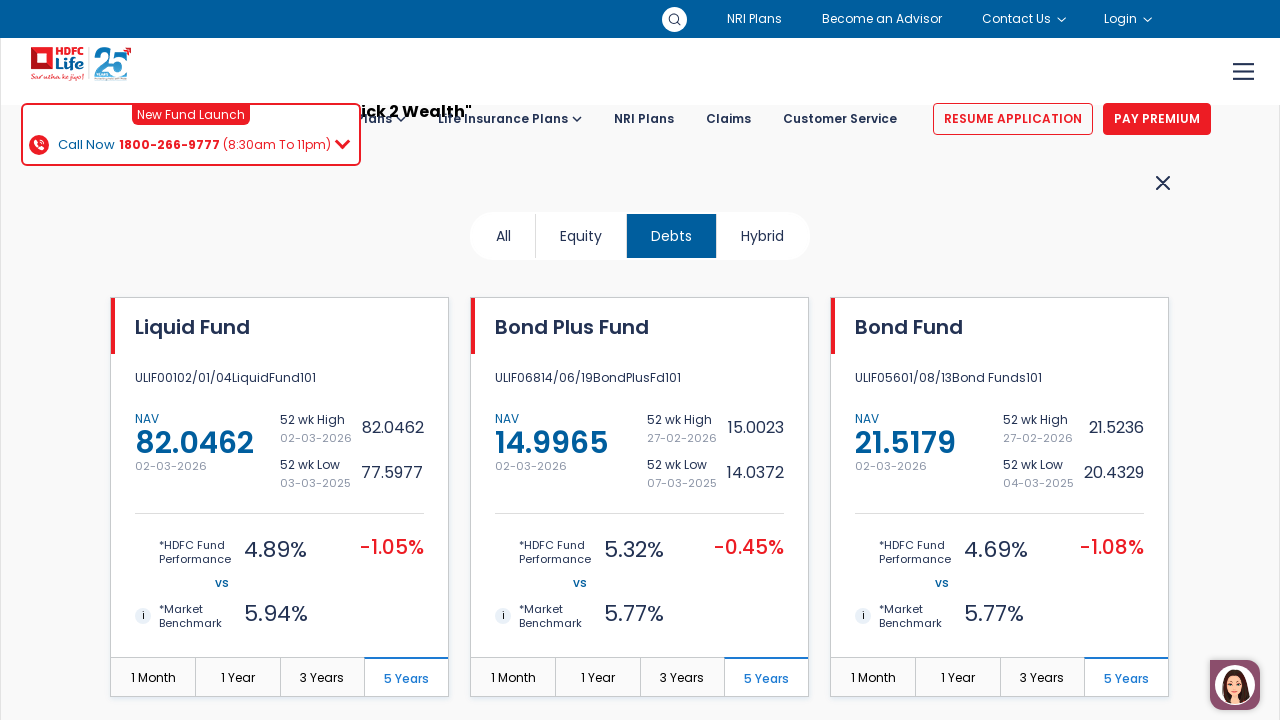